Tests window/tab handling by clicking a link that opens a new tab, switching to the new tab to verify its heading, then switching back to the original tab to verify its heading.

Starting URL: https://the-internet.herokuapp.com/iframe

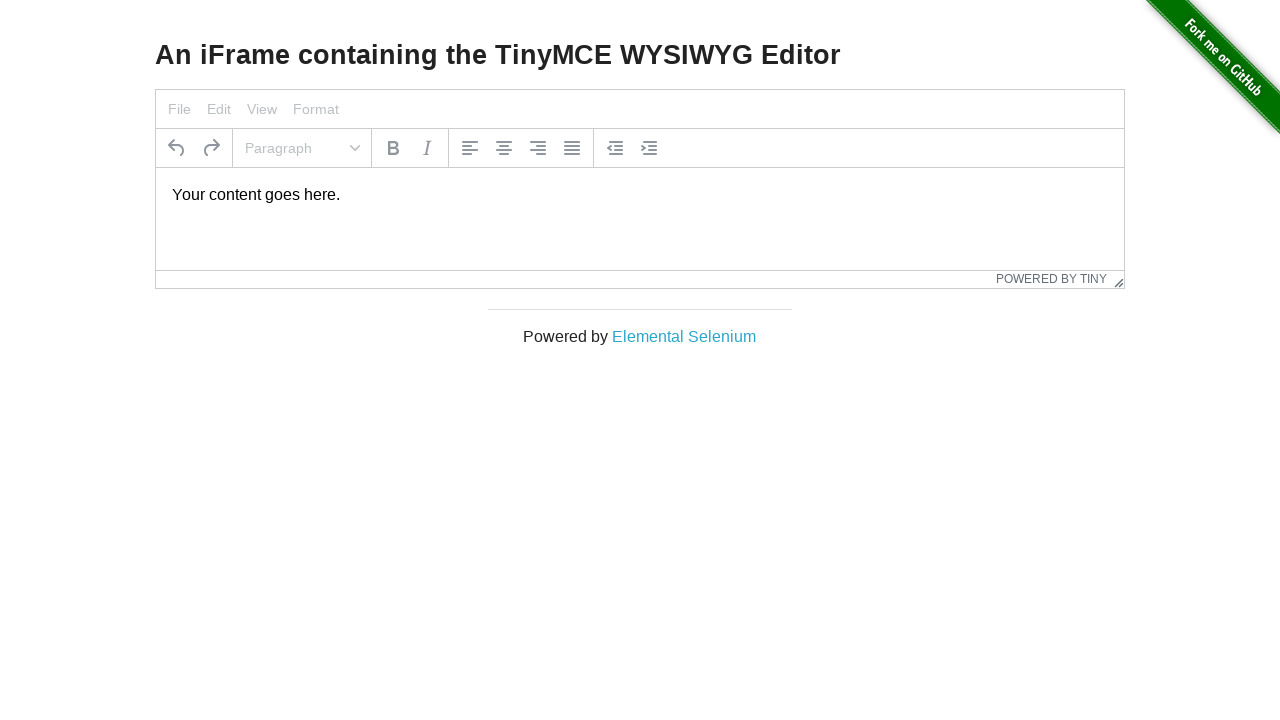

Clicked 'Elemental Selenium' link to open new tab at (684, 336) on text=Elemental Selenium
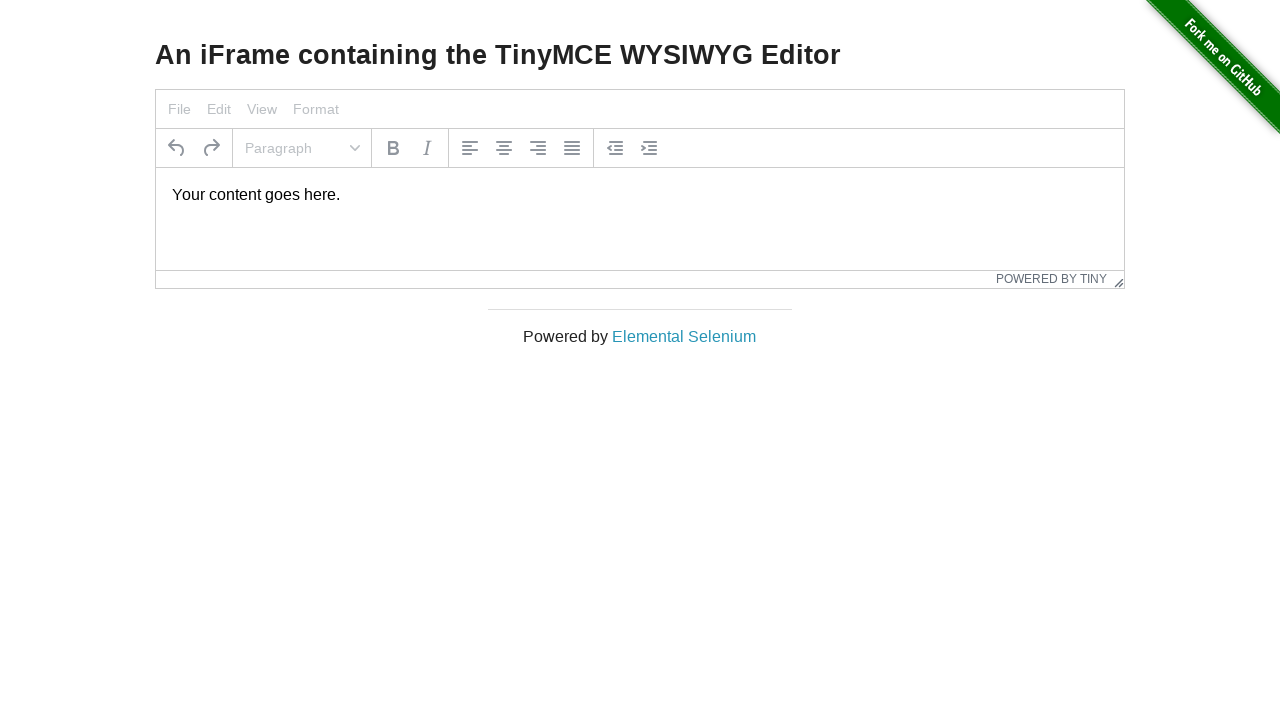

Captured new tab/page object
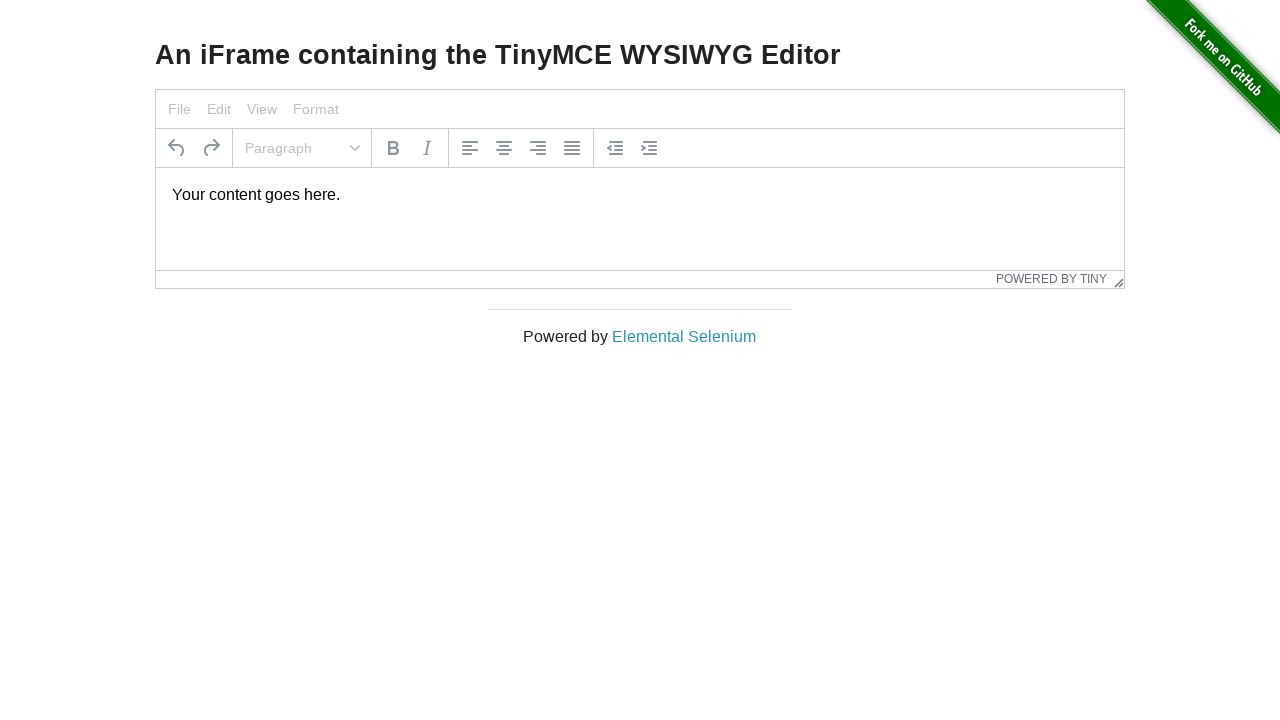

New tab finished loading
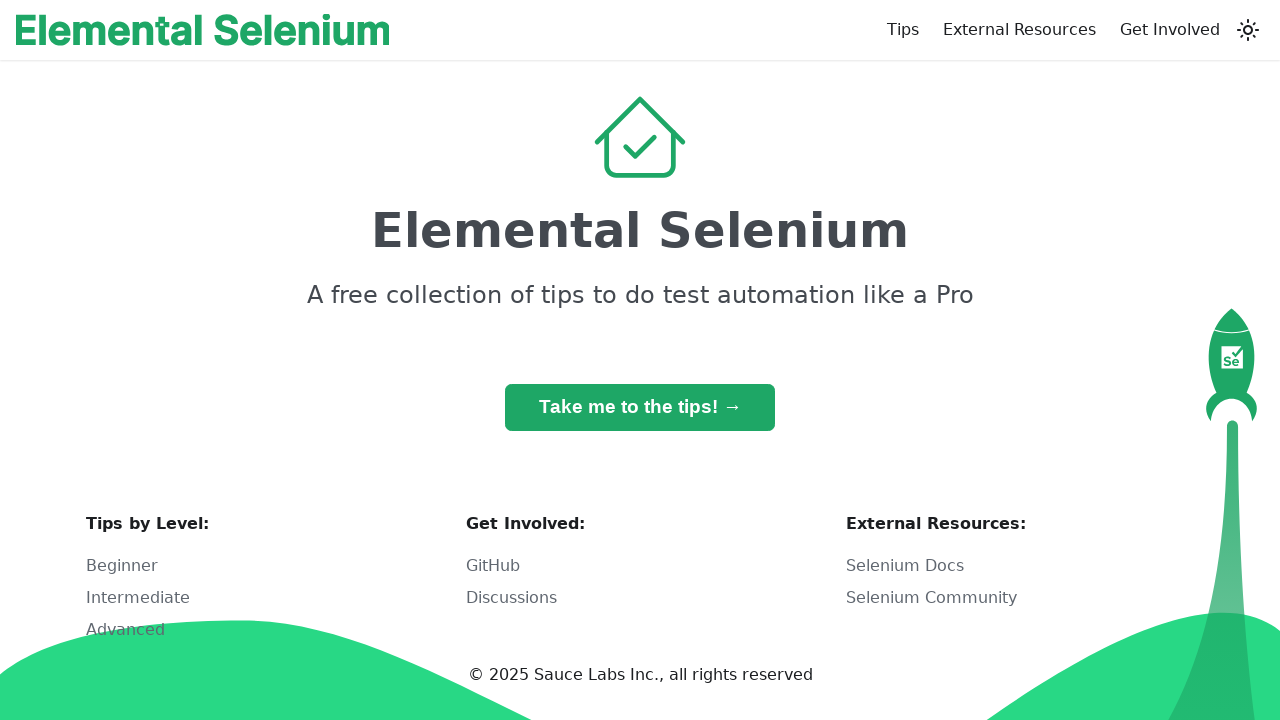

Retrieved h1 heading text from new tab
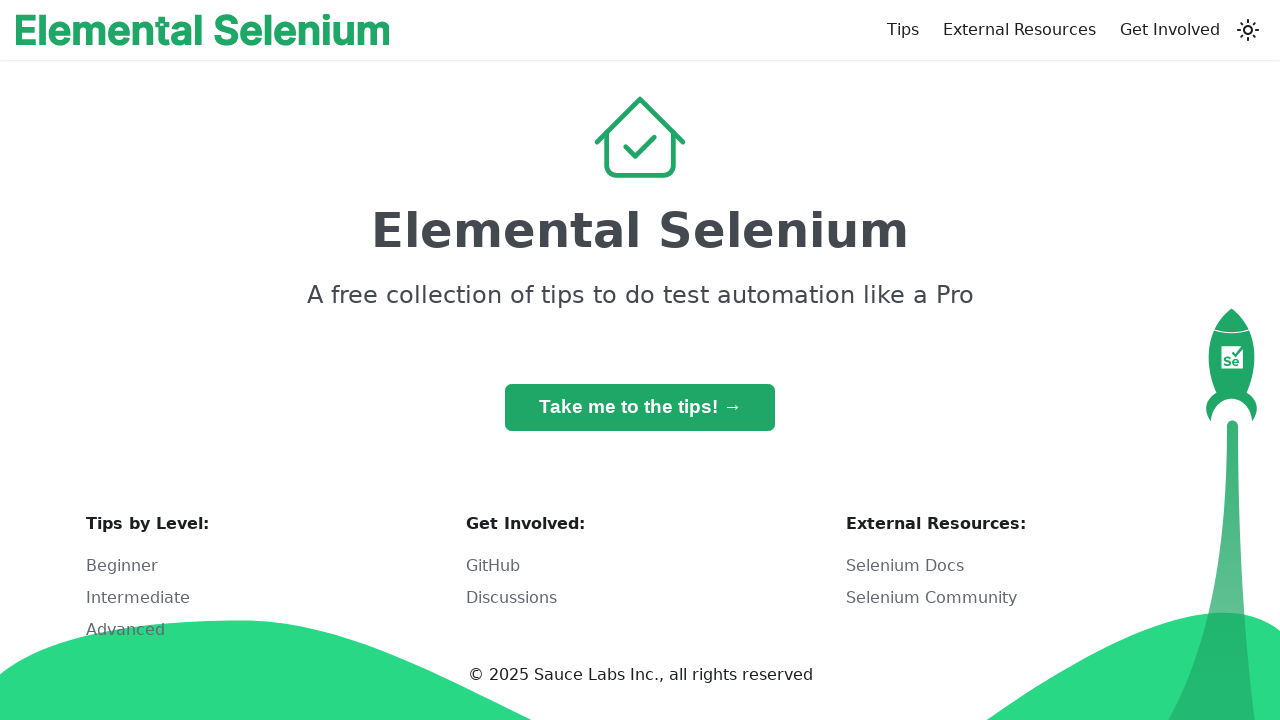

Verified new tab heading is 'Elemental Selenium'
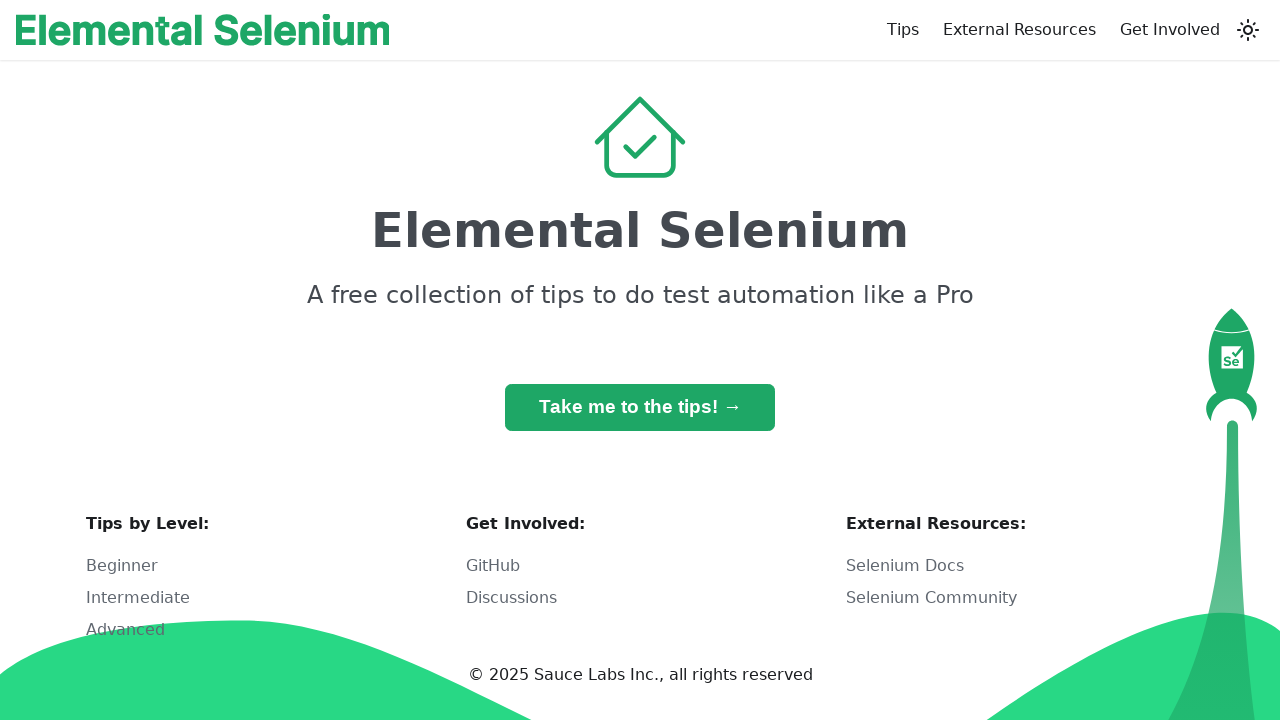

Switched back to original tab
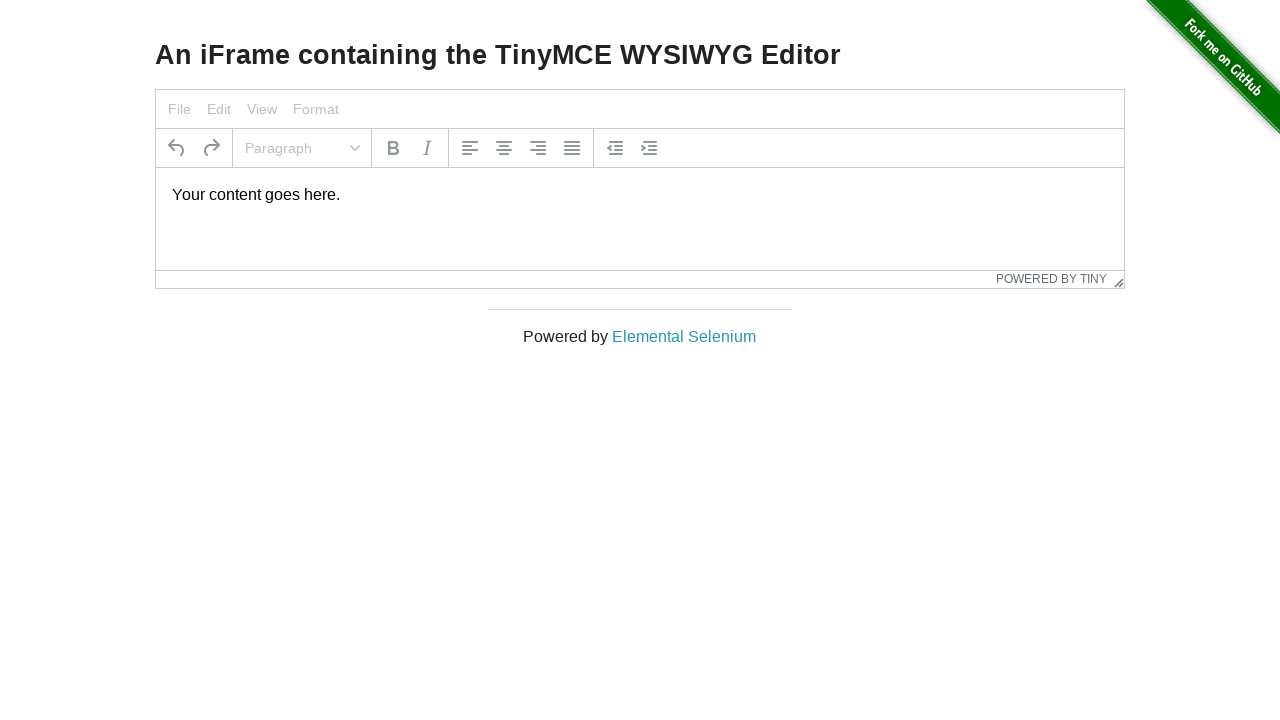

Retrieved h3 heading text from original tab
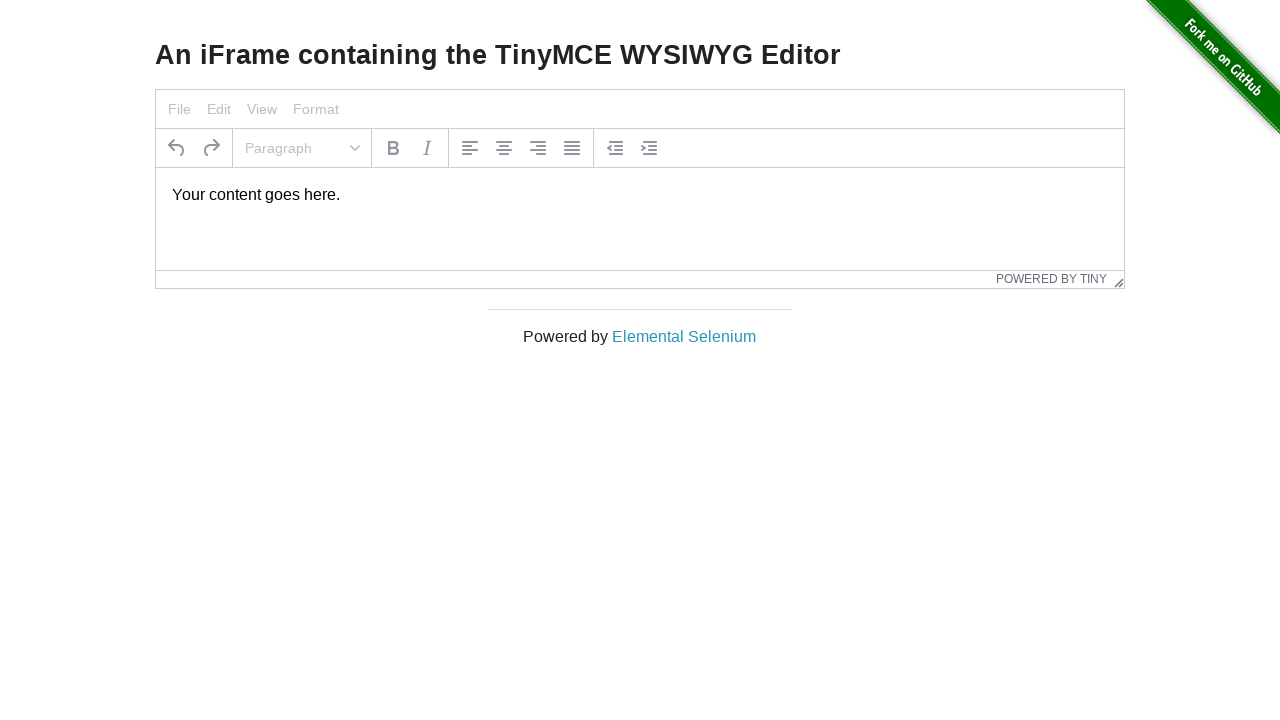

Verified original tab heading is 'An iFrame containing the TinyMCE WYSIWYG Editor'
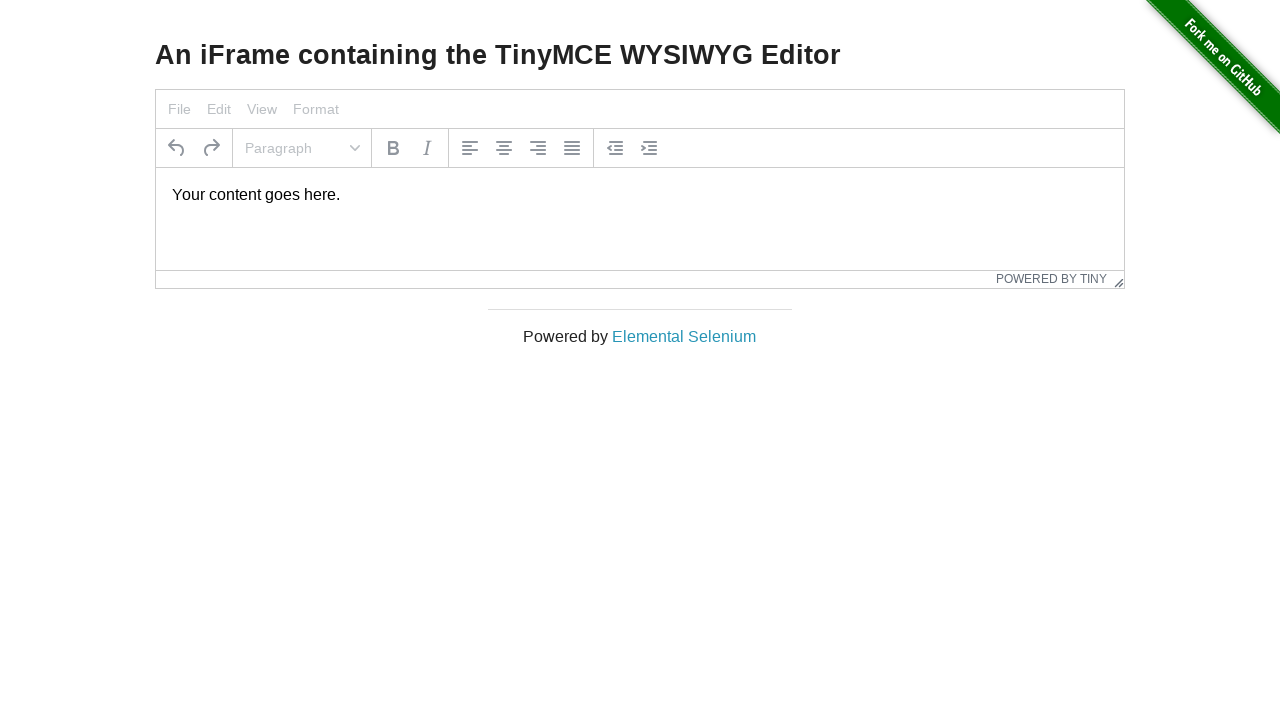

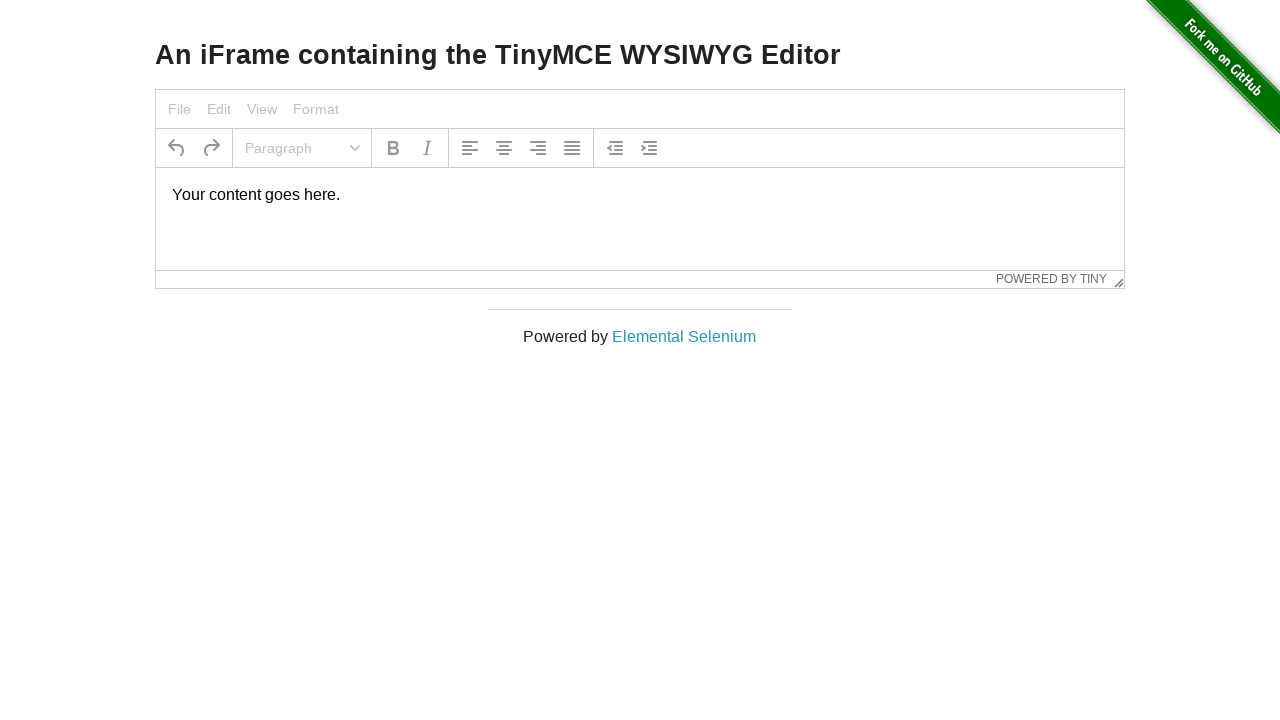